Tests that edits are cancelled when pressing Escape key

Starting URL: https://demo.playwright.dev/todomvc

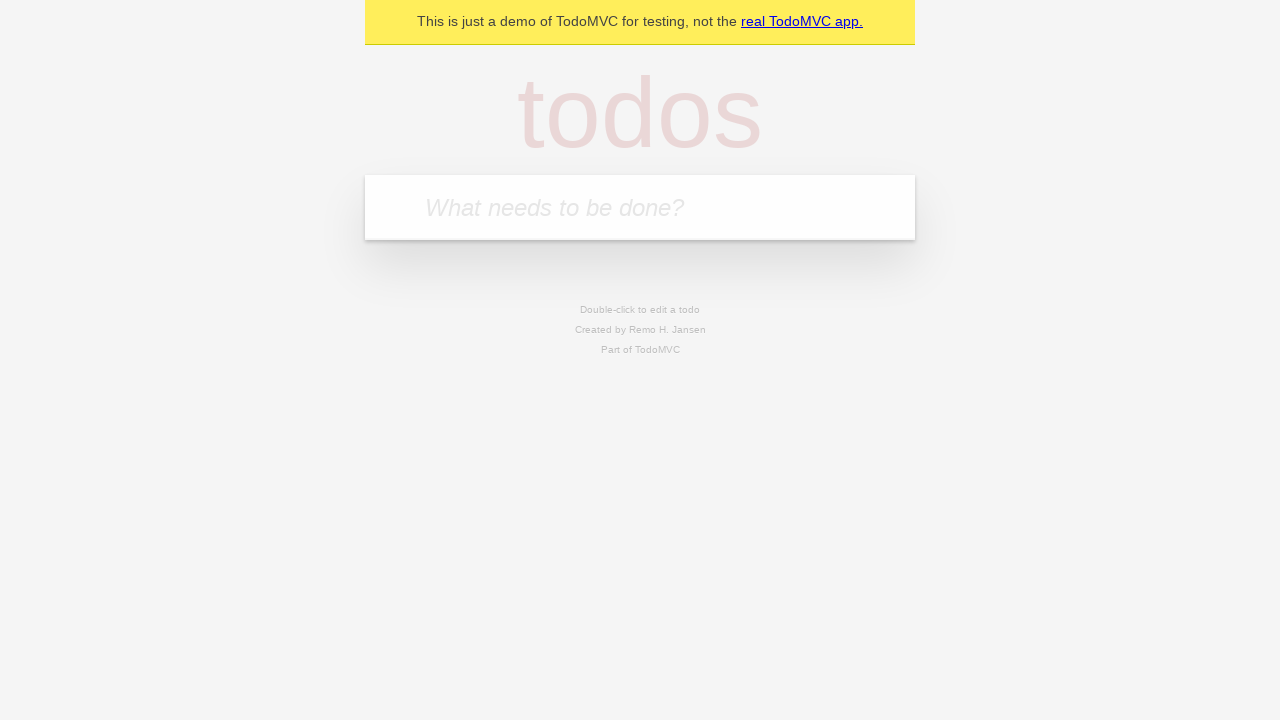

Filled new todo input with 'buy some cheese' on internal:attr=[placeholder="What needs to be done?"i]
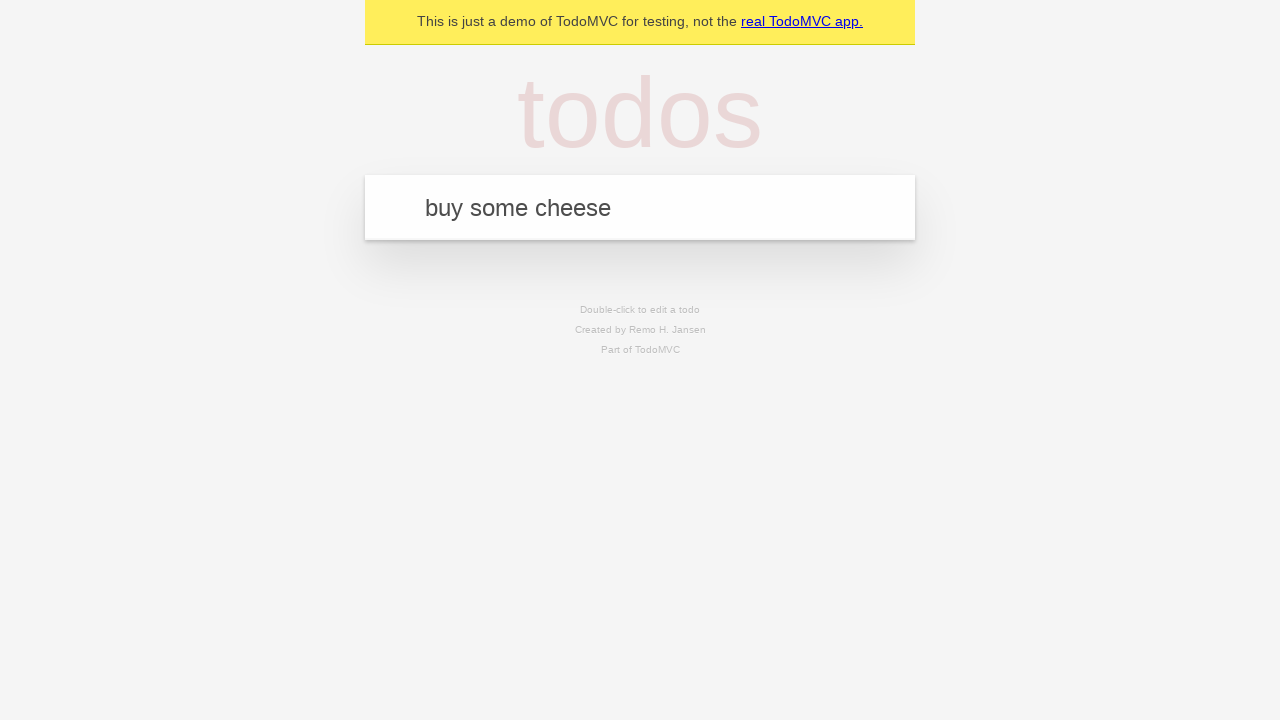

Pressed Enter to create todo 'buy some cheese' on internal:attr=[placeholder="What needs to be done?"i]
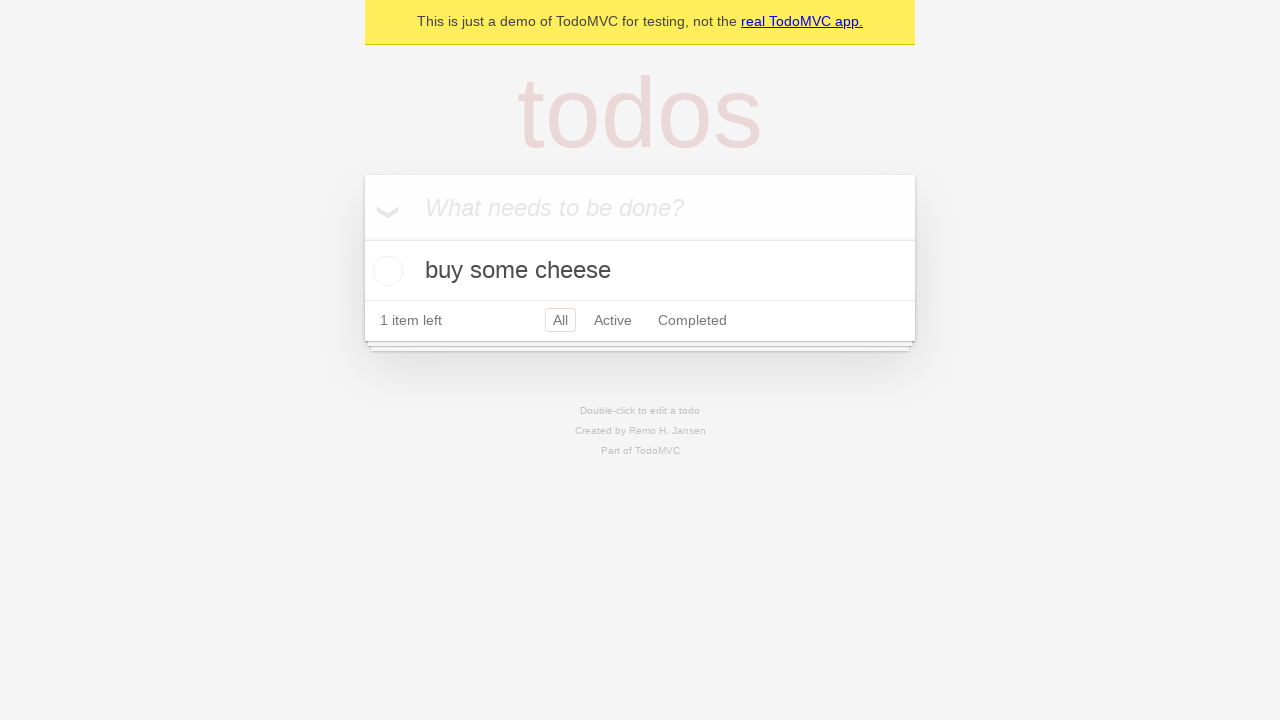

Filled new todo input with 'feed the cat' on internal:attr=[placeholder="What needs to be done?"i]
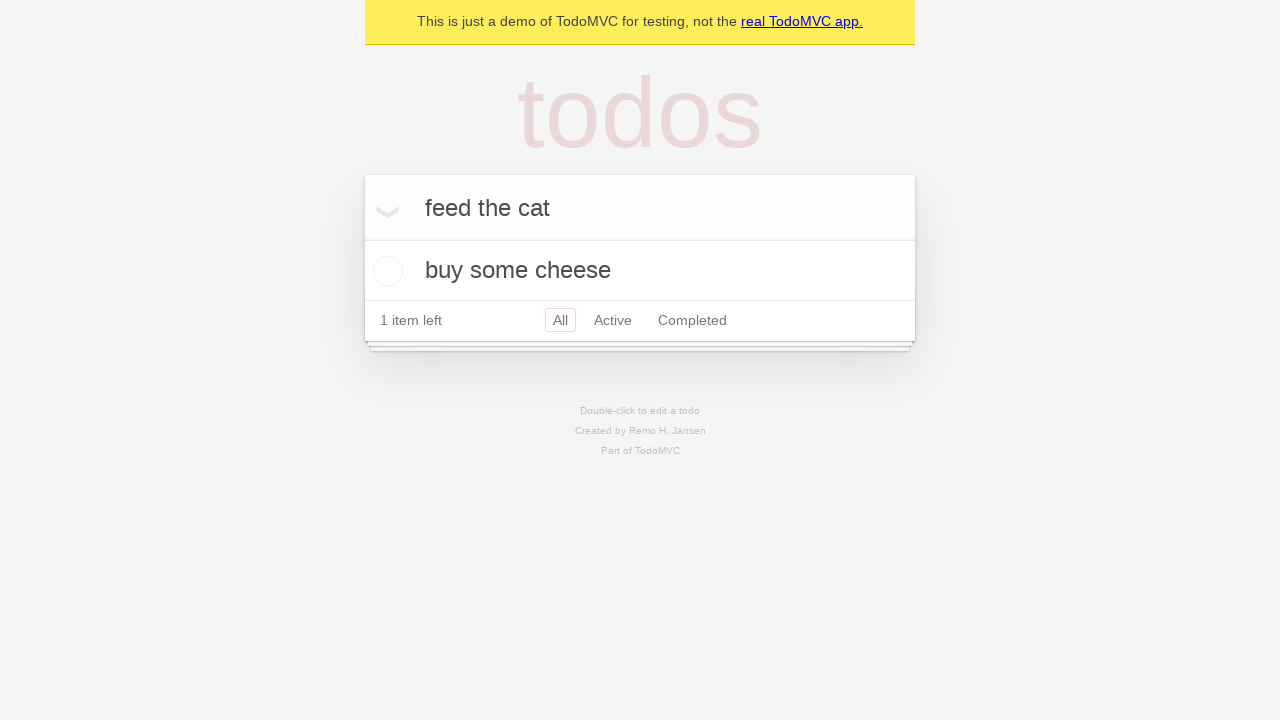

Pressed Enter to create todo 'feed the cat' on internal:attr=[placeholder="What needs to be done?"i]
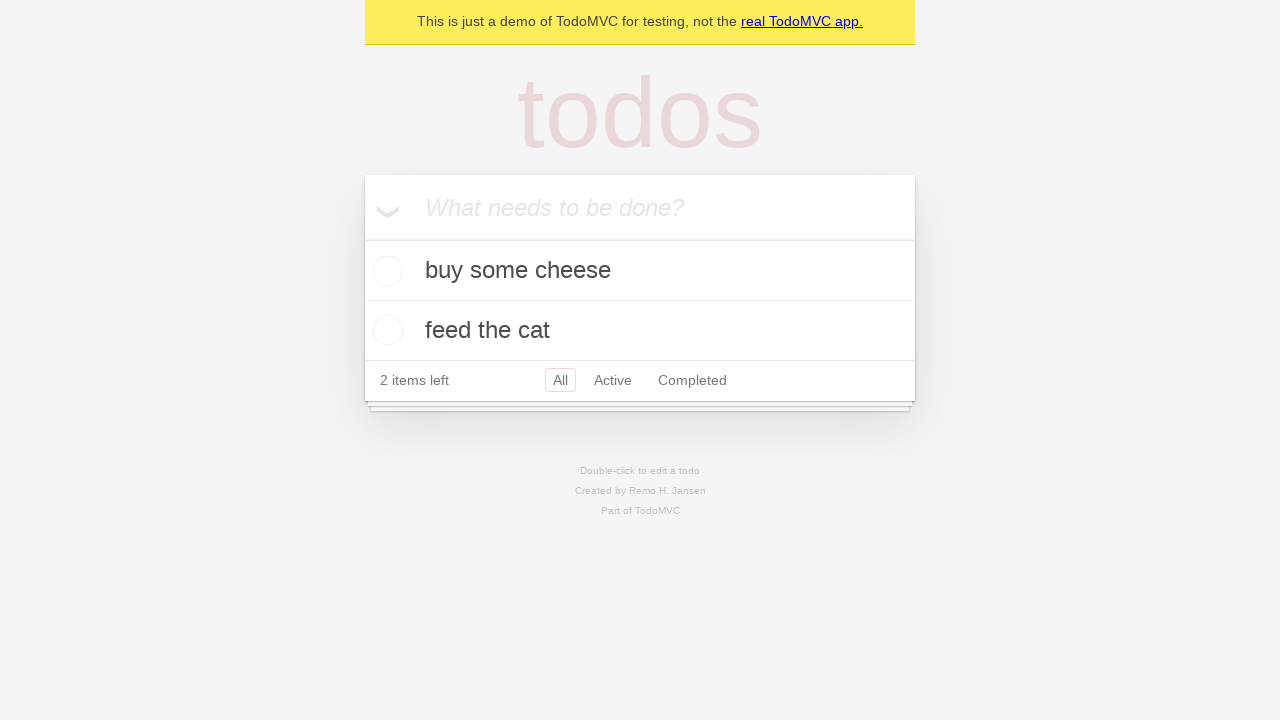

Filled new todo input with 'book a doctors appointment' on internal:attr=[placeholder="What needs to be done?"i]
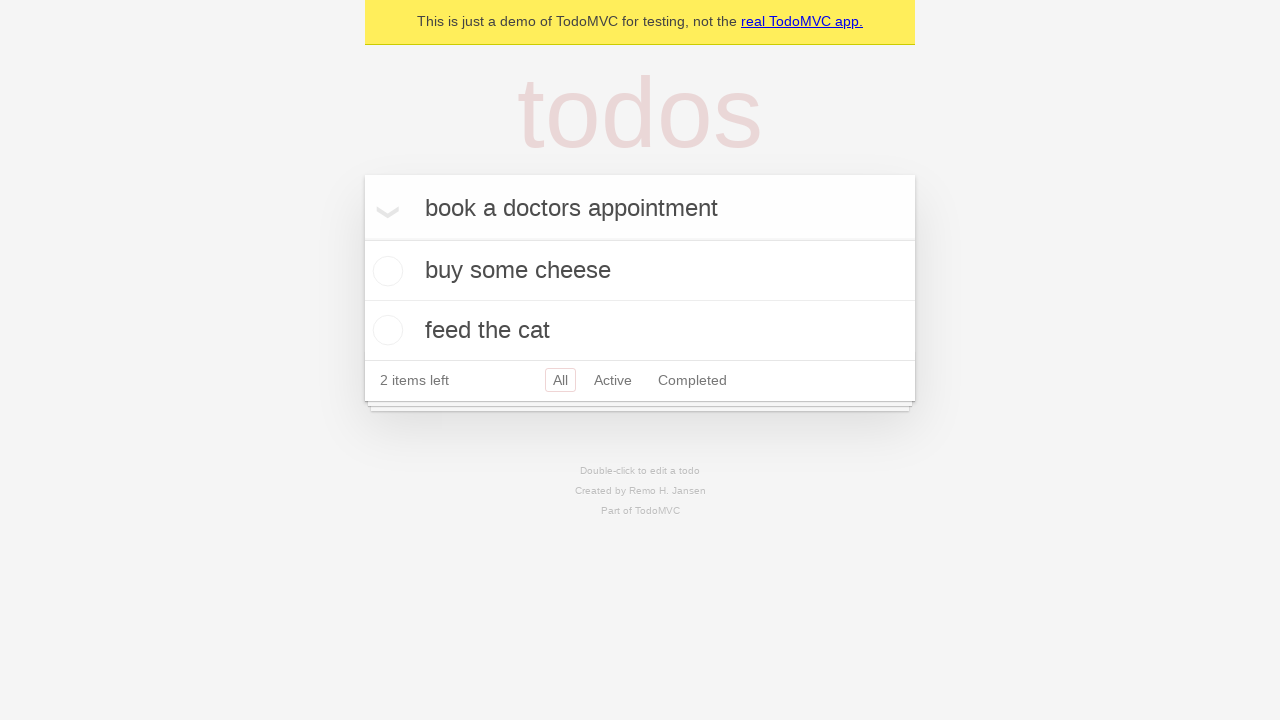

Pressed Enter to create todo 'book a doctors appointment' on internal:attr=[placeholder="What needs to be done?"i]
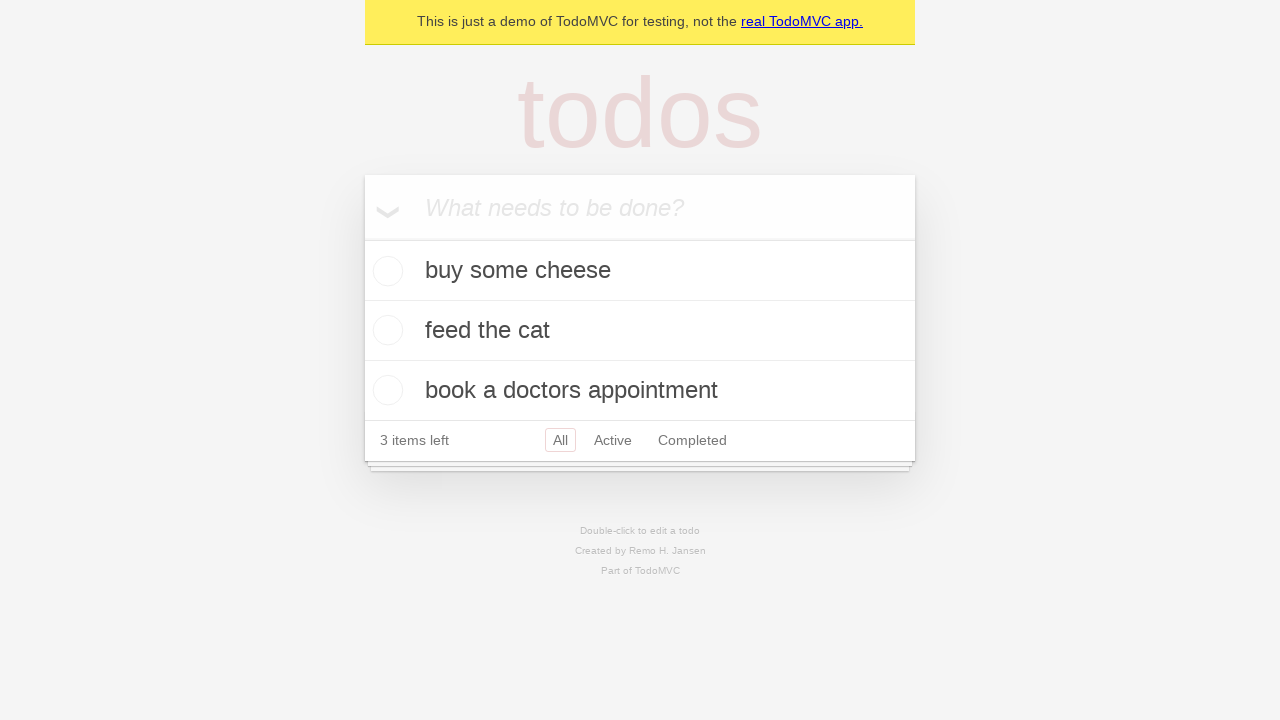

Double-clicked second todo item to enter edit mode at (640, 331) on internal:testid=[data-testid="todo-item"s] >> nth=1
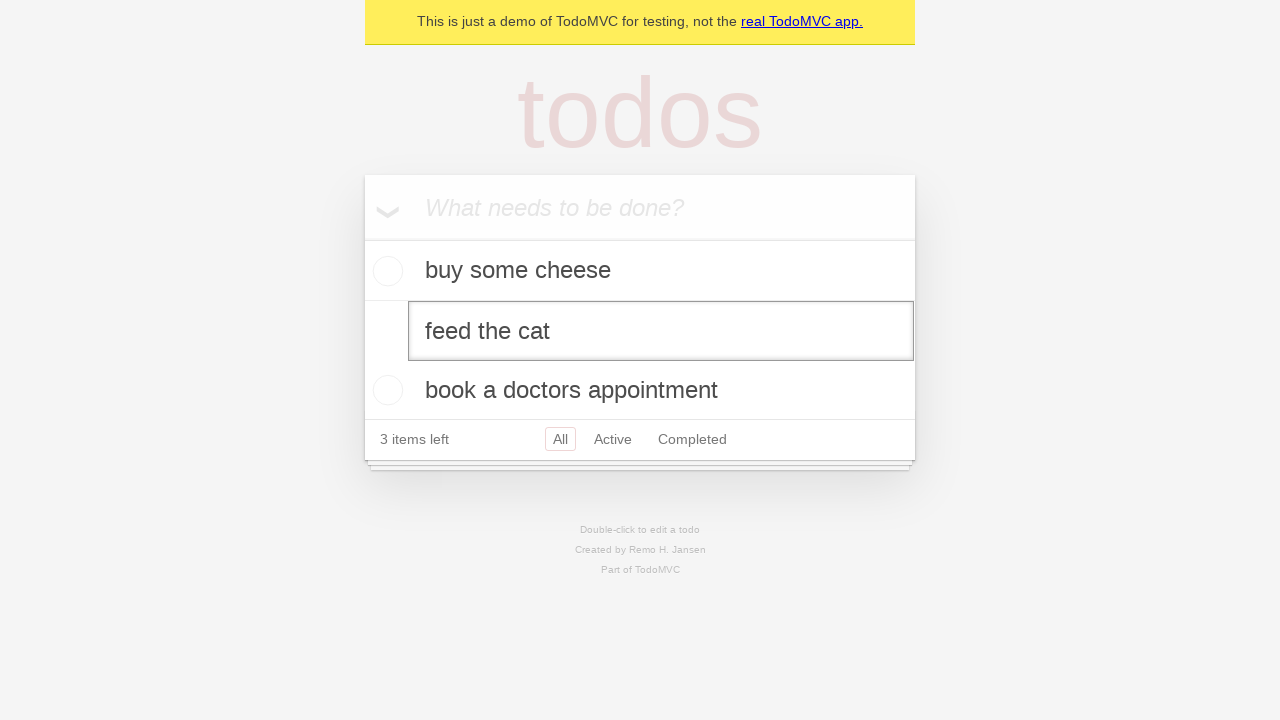

Filled edit field with 'buy some sausages' on internal:testid=[data-testid="todo-item"s] >> nth=1 >> internal:role=textbox[nam
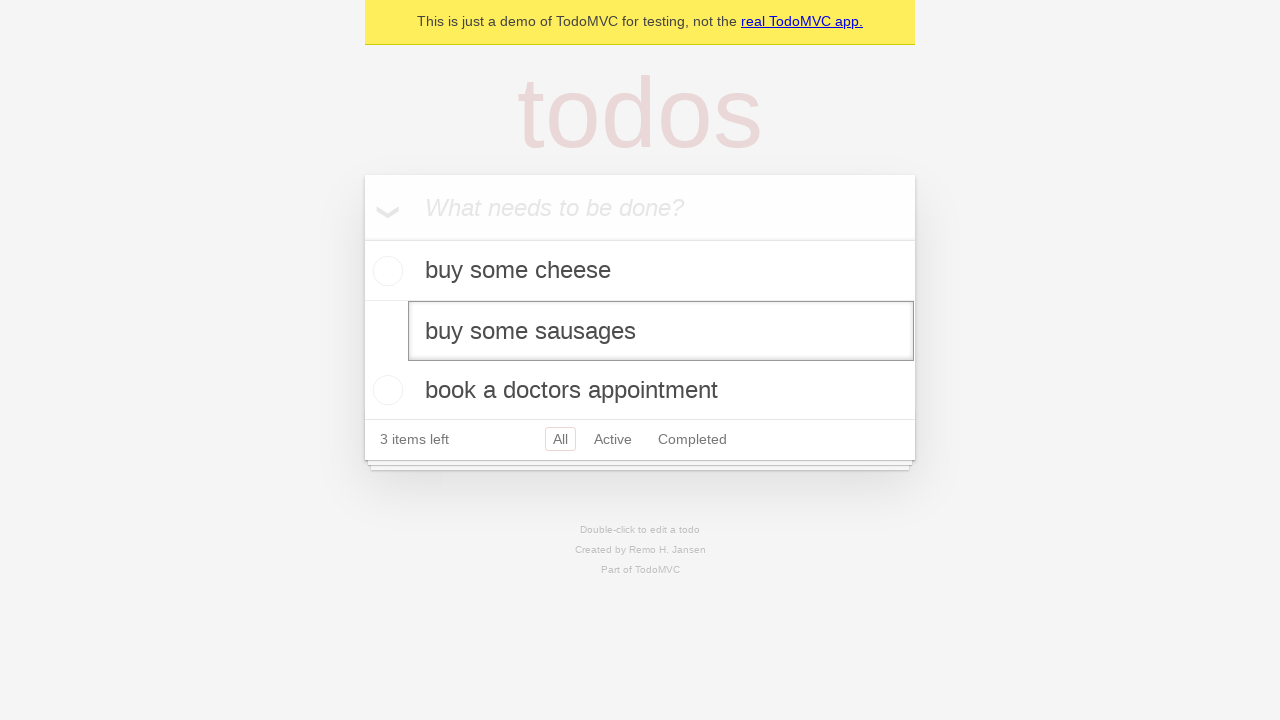

Pressed Escape to cancel the edit on internal:testid=[data-testid="todo-item"s] >> nth=1 >> internal:role=textbox[nam
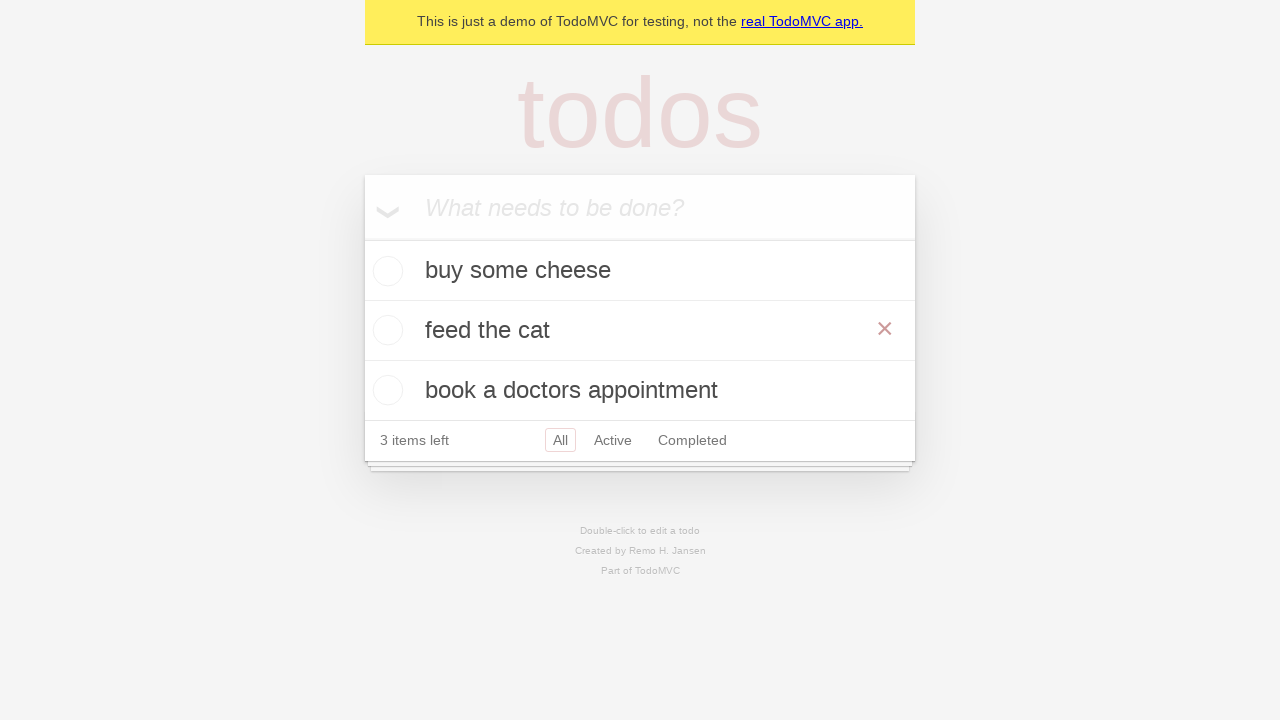

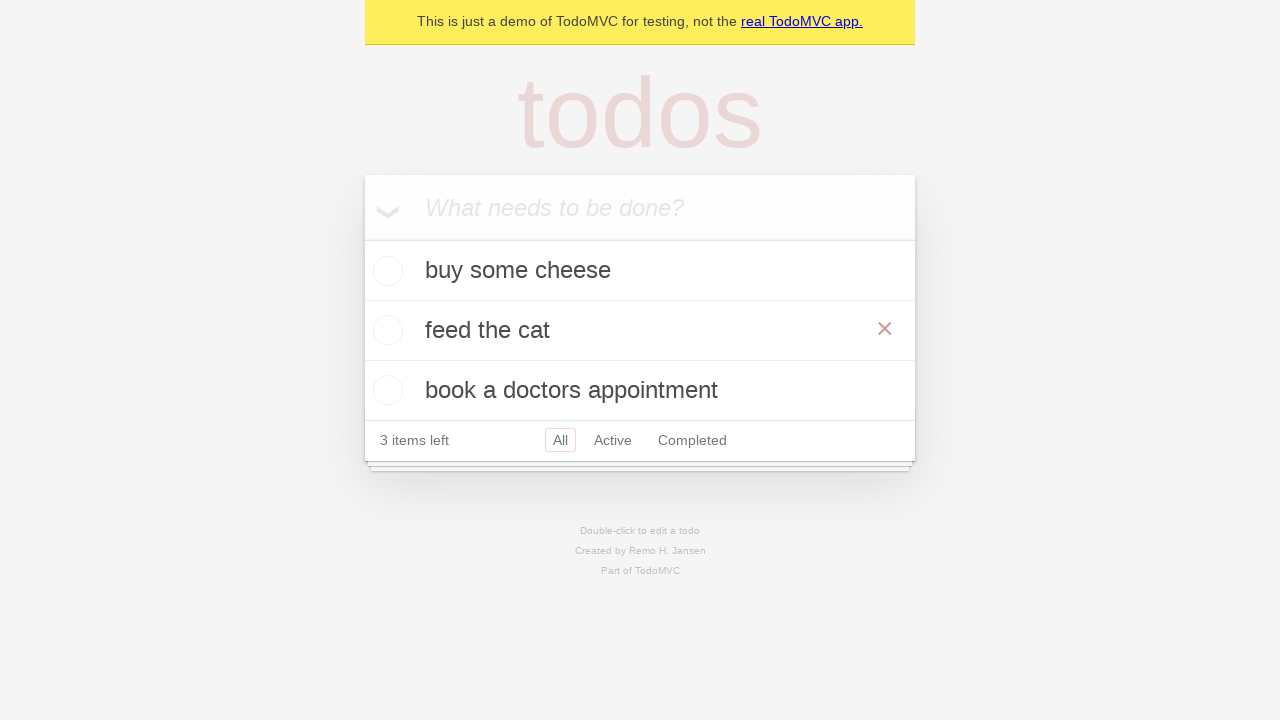